Tests drag functionality by dragging an element horizontally by 100 pixels and verifying its new position

Starting URL: https://www.leafground.com/drag.xhtml

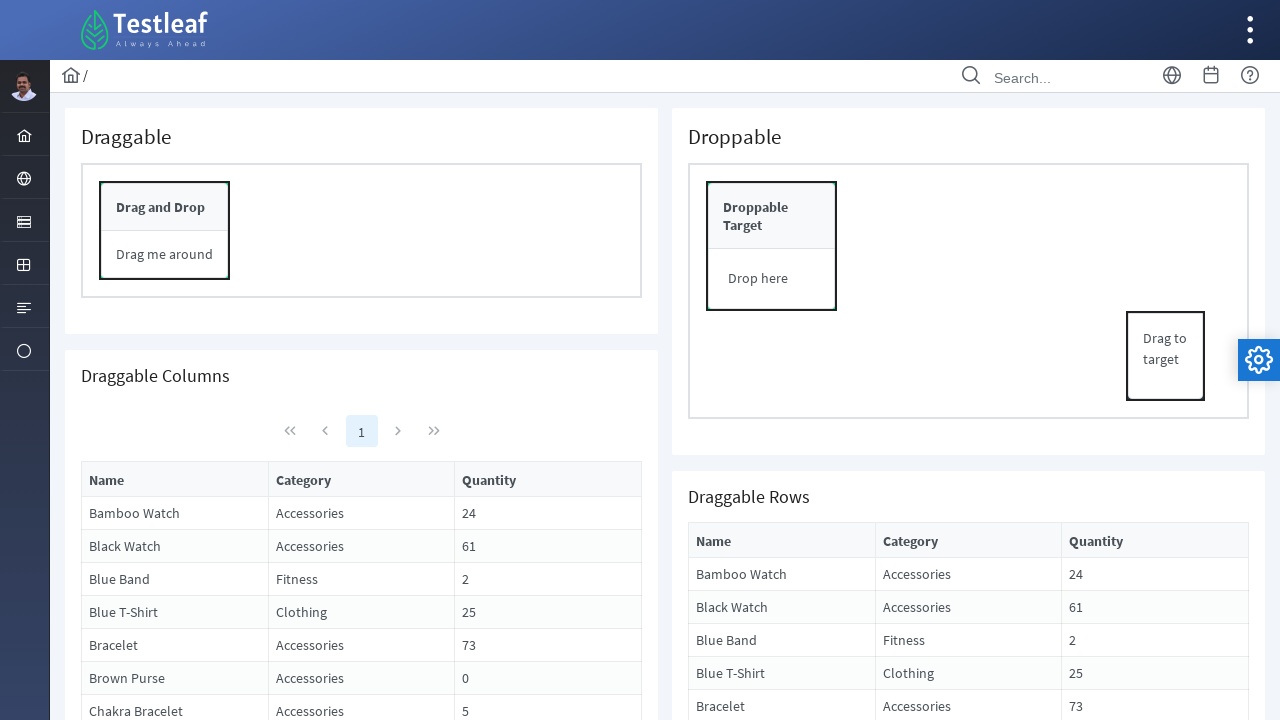

Located draggable element with ID form:conpnl_content
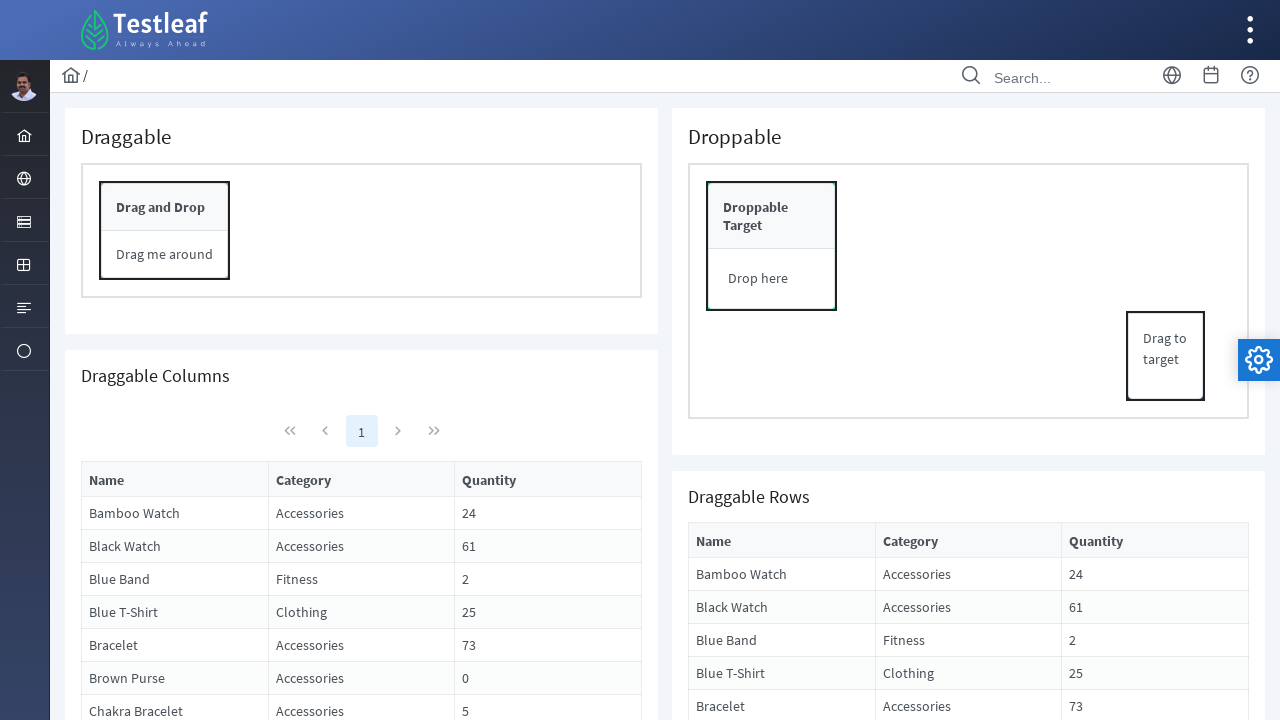

Retrieved initial position - X: 101, Y: 231.1875
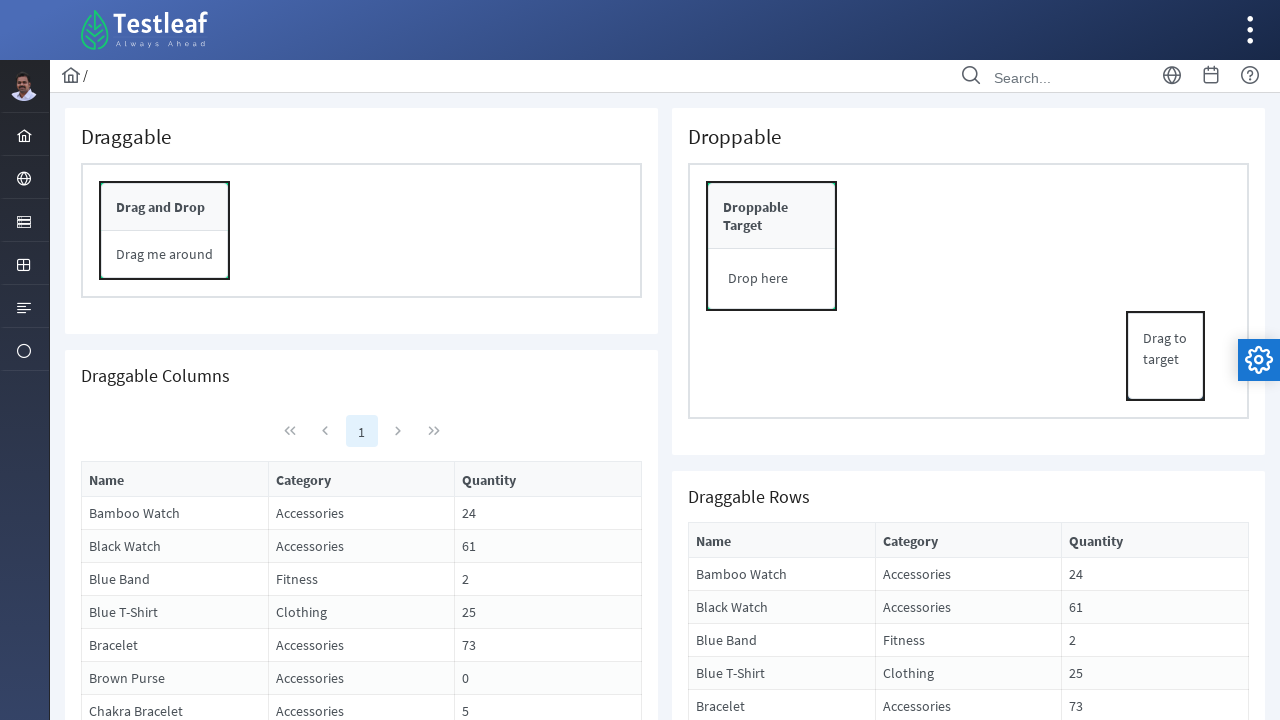

Dragged element 100 pixels to the right at (202, 231)
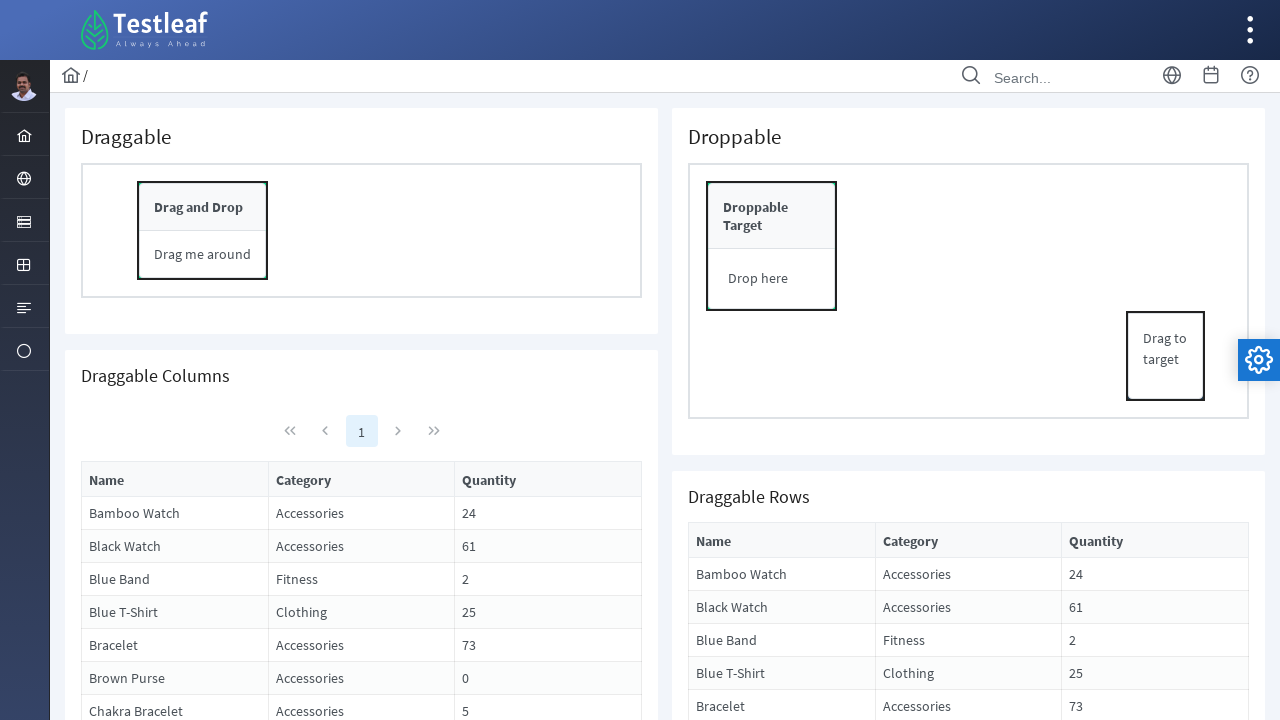

Retrieved final position - X: 139, Y: 231.1875
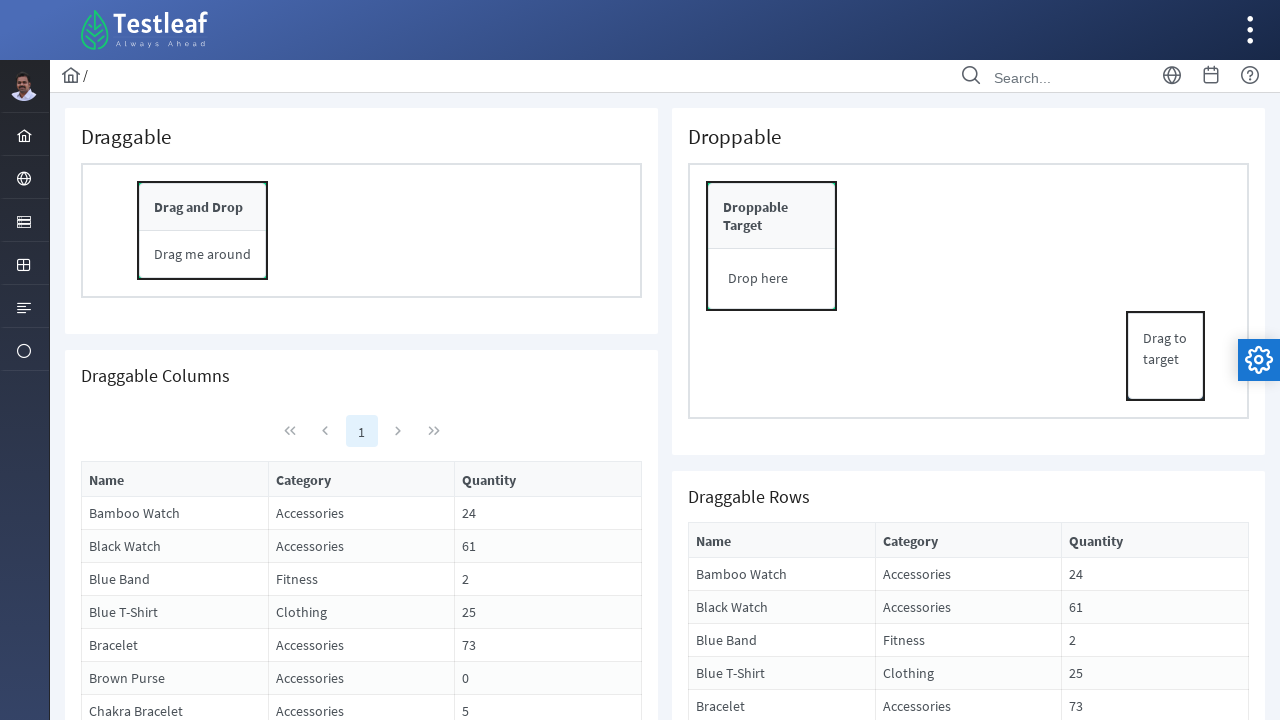

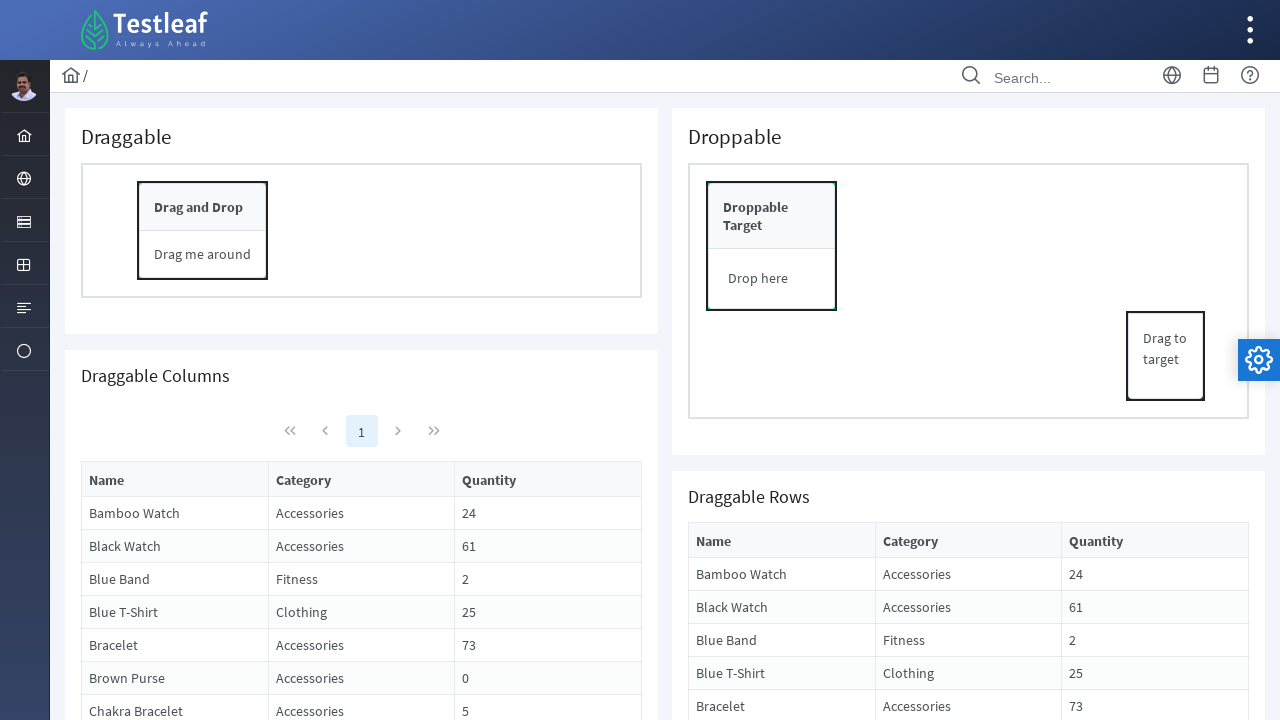